Navigates to Flipkart homepage and verifies the page loads by checking the page title is available

Starting URL: https://www.flipkart.com

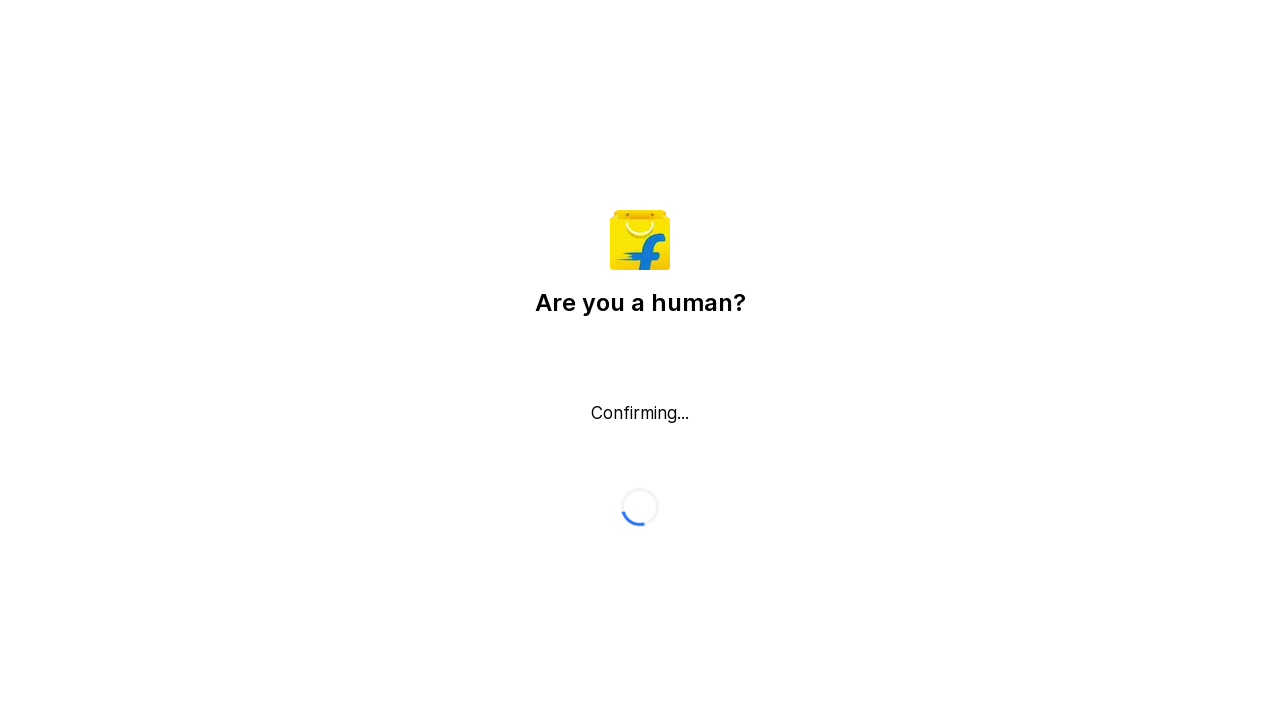

Waited for page DOM to be fully loaded
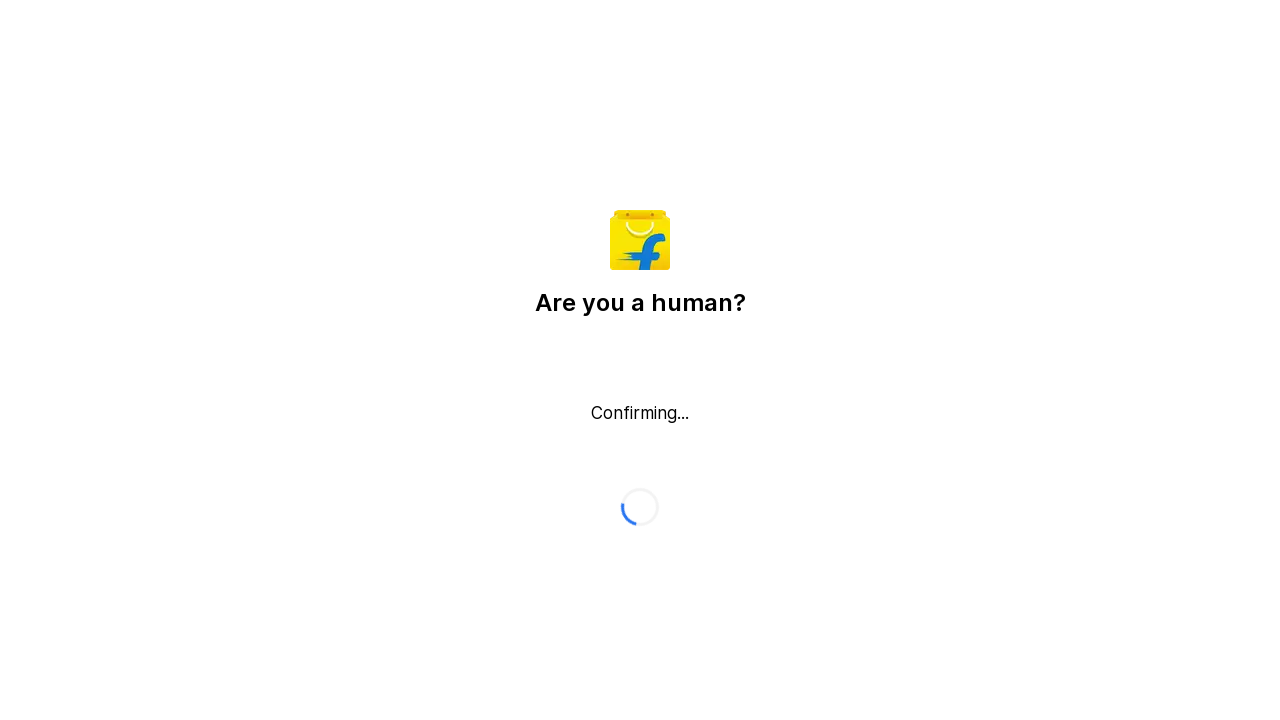

Verified Flipkart homepage title is not empty
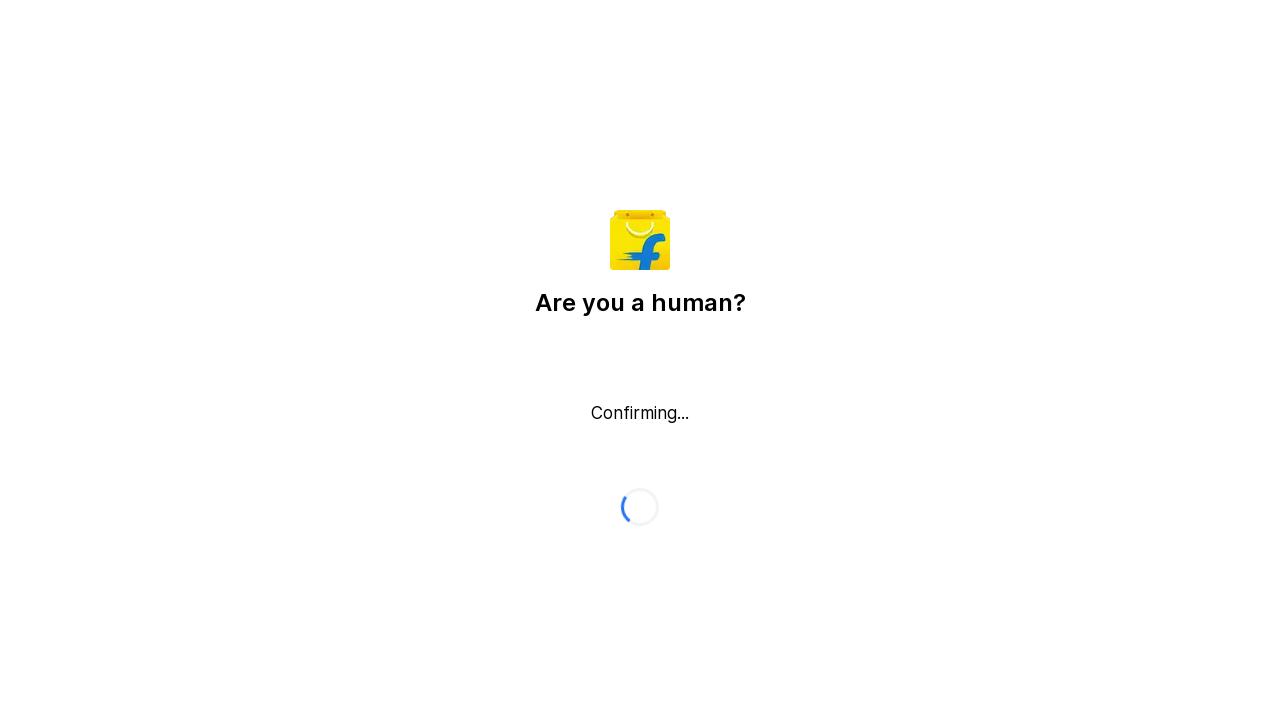

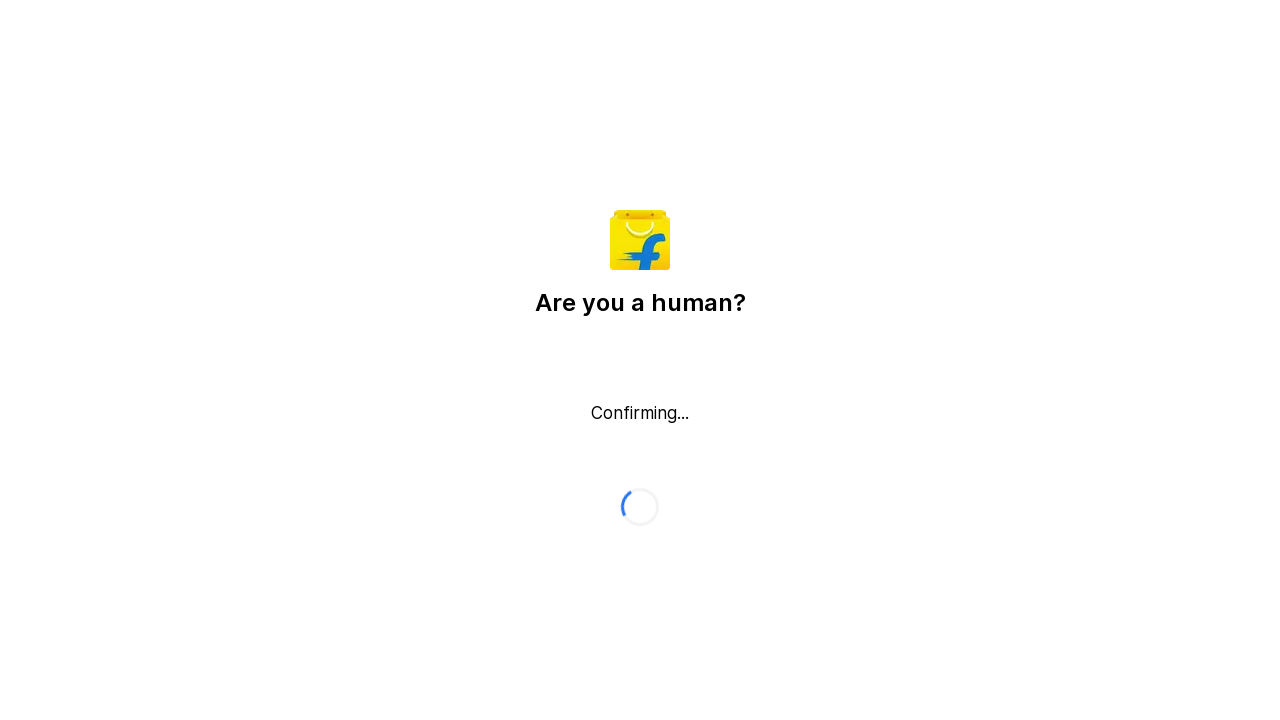